Tests navigation and redirection by clicking redirect link and navigating to different status code pages

Starting URL: https://the-internet.herokuapp.com/redirector

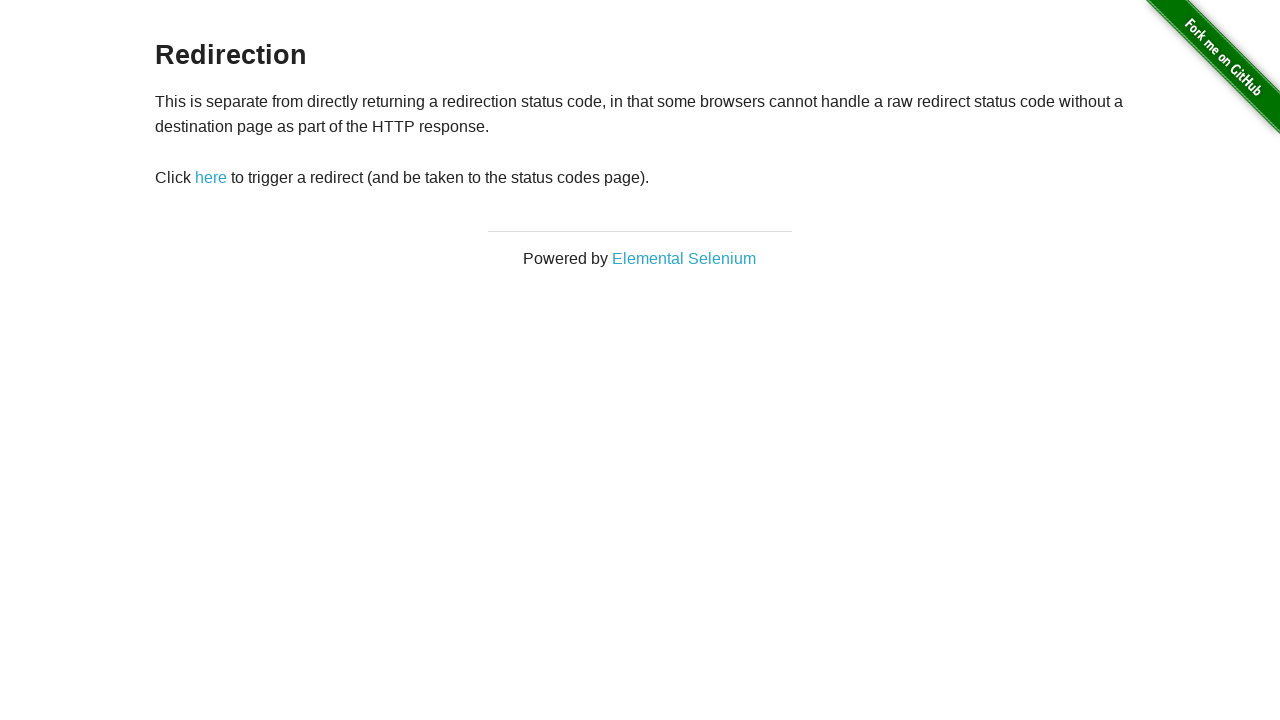

Clicked redirect link at (211, 178) on a#redirect
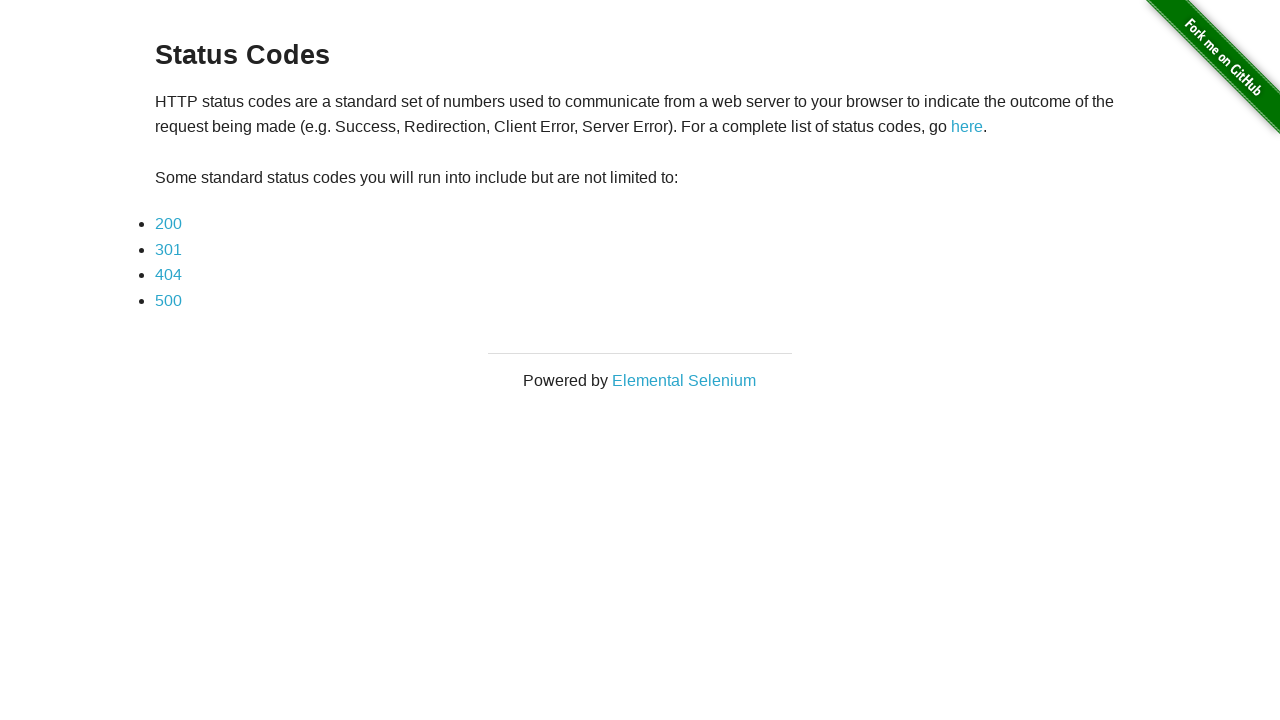

Navigated to 500 status code page
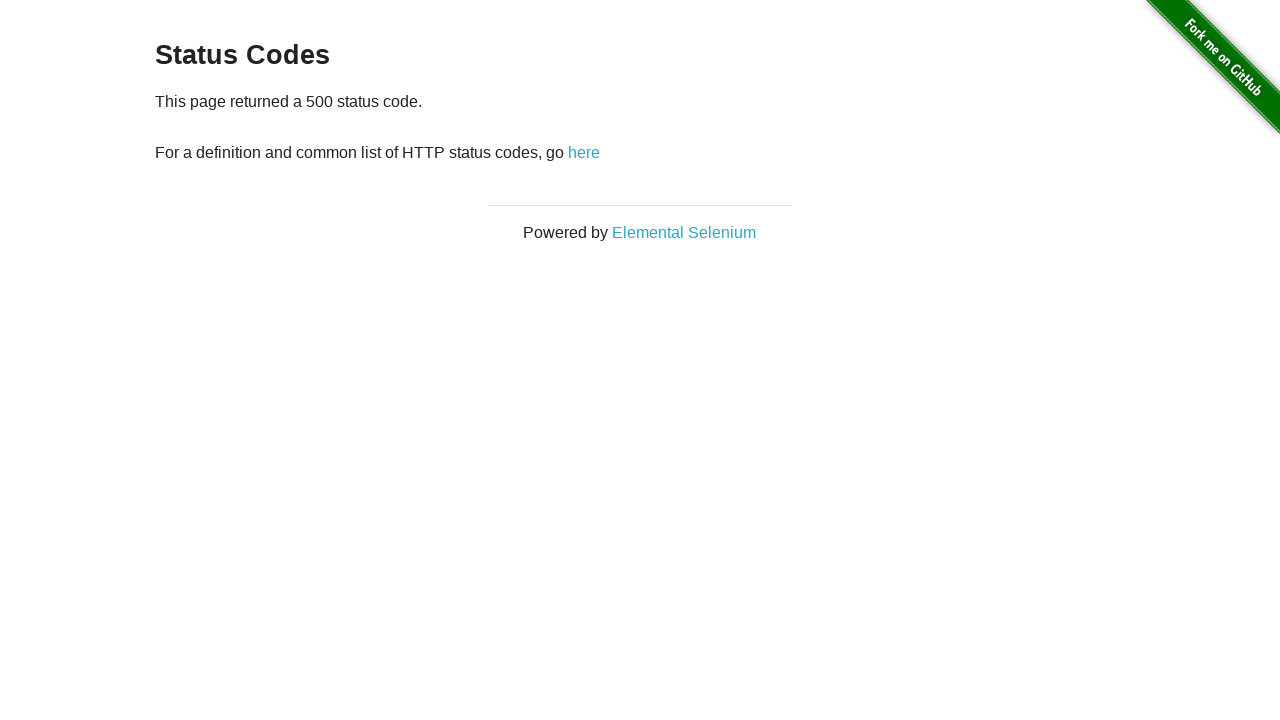

Navigated back to previous page
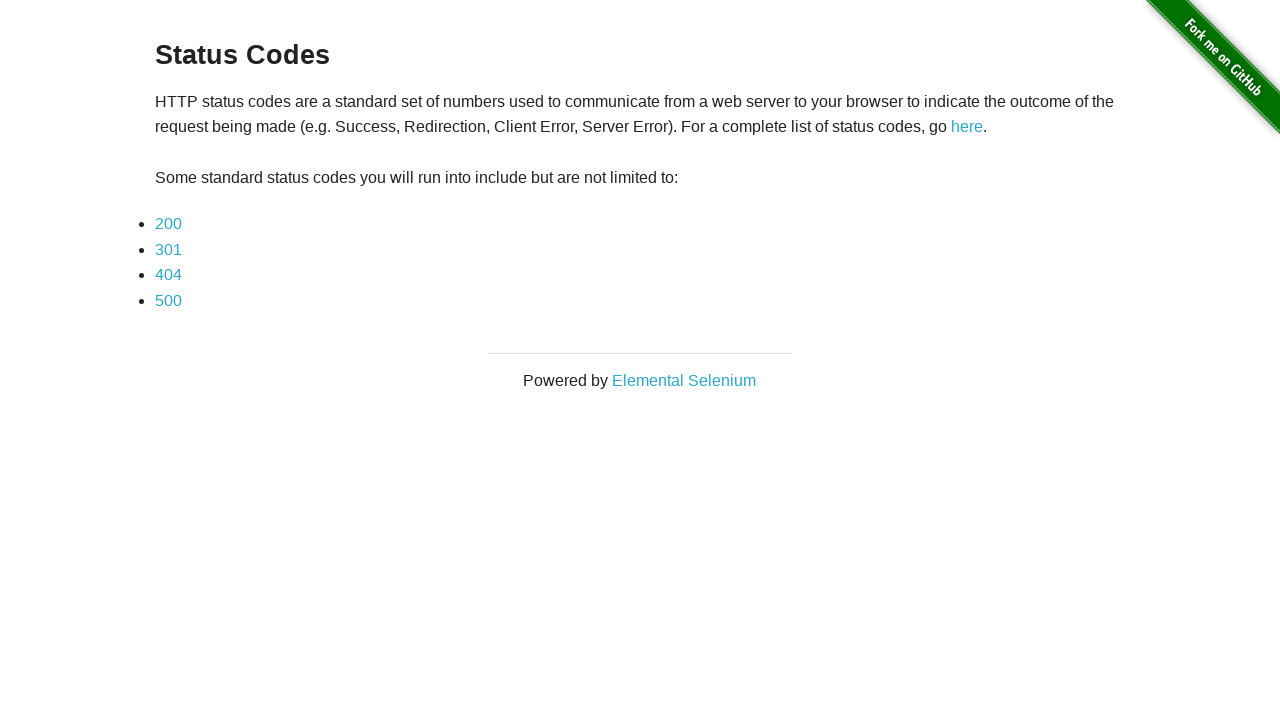

Navigated to 301 status code page
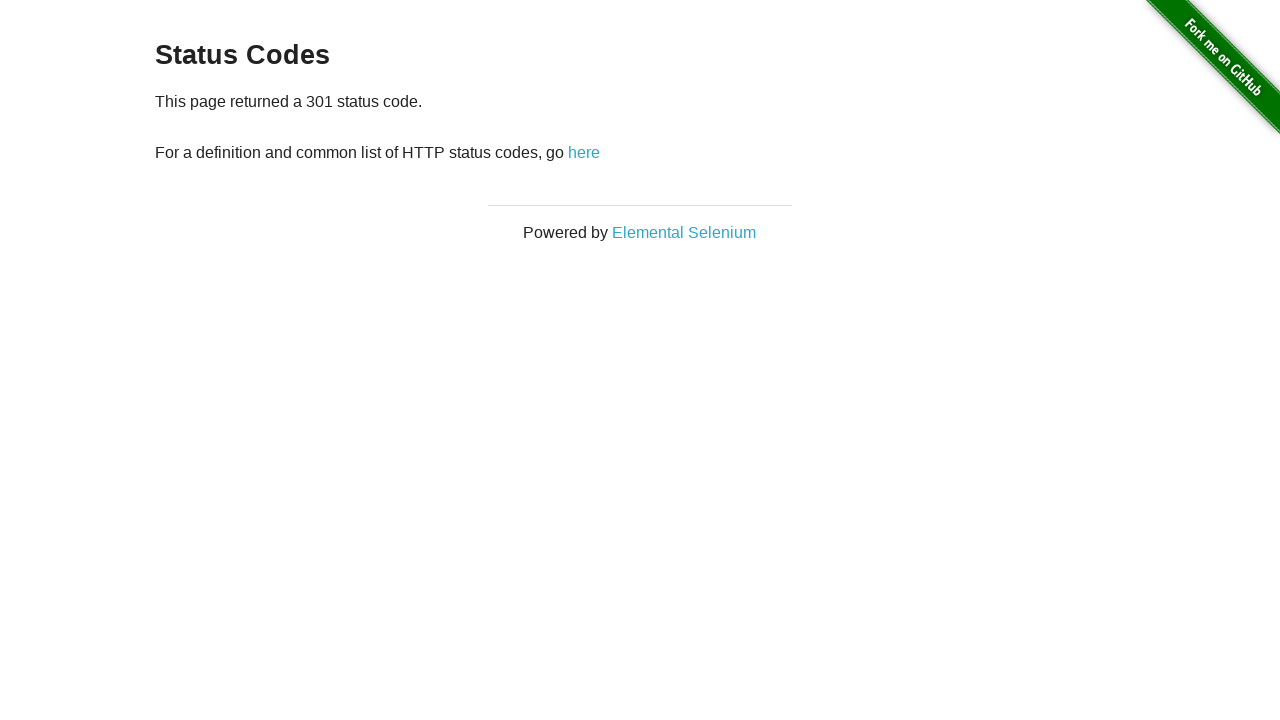

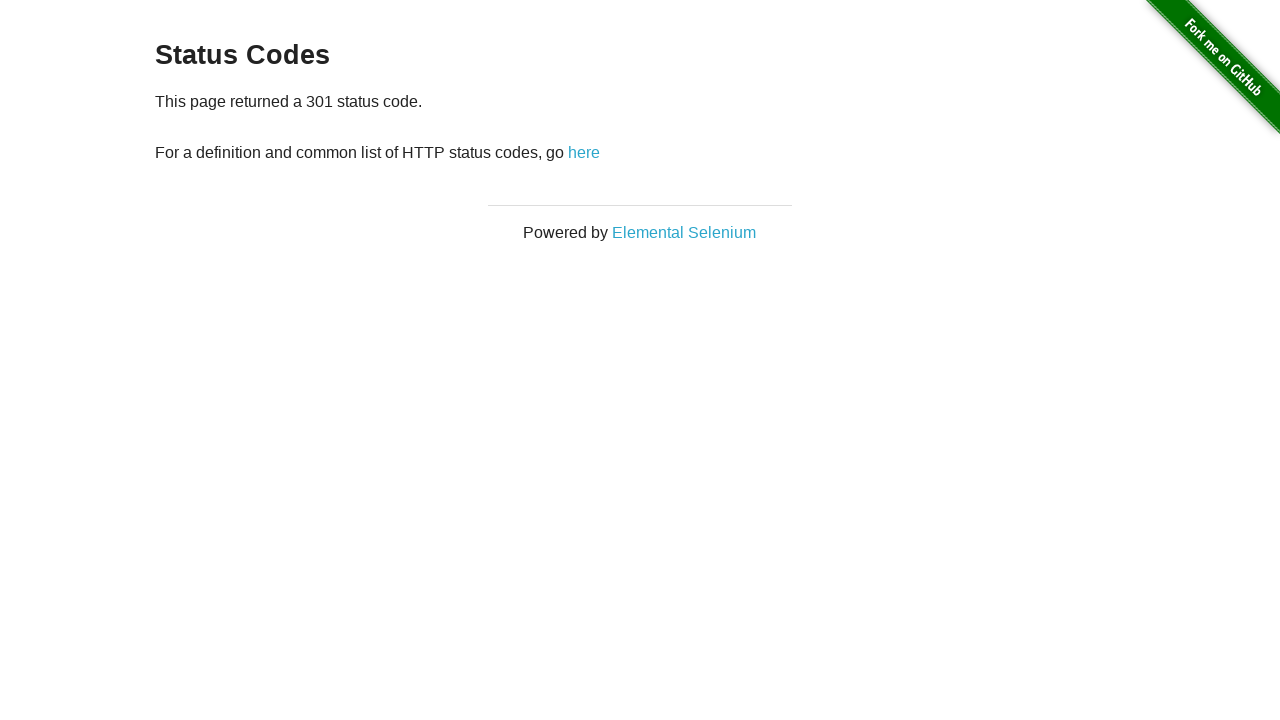